Tests adding products to cart on an e-commerce site by finding specific products (Cucumber and Brocolli) and clicking their "Add to Cart" buttons

Starting URL: https://rahulshettyacademy.com/seleniumPractise/

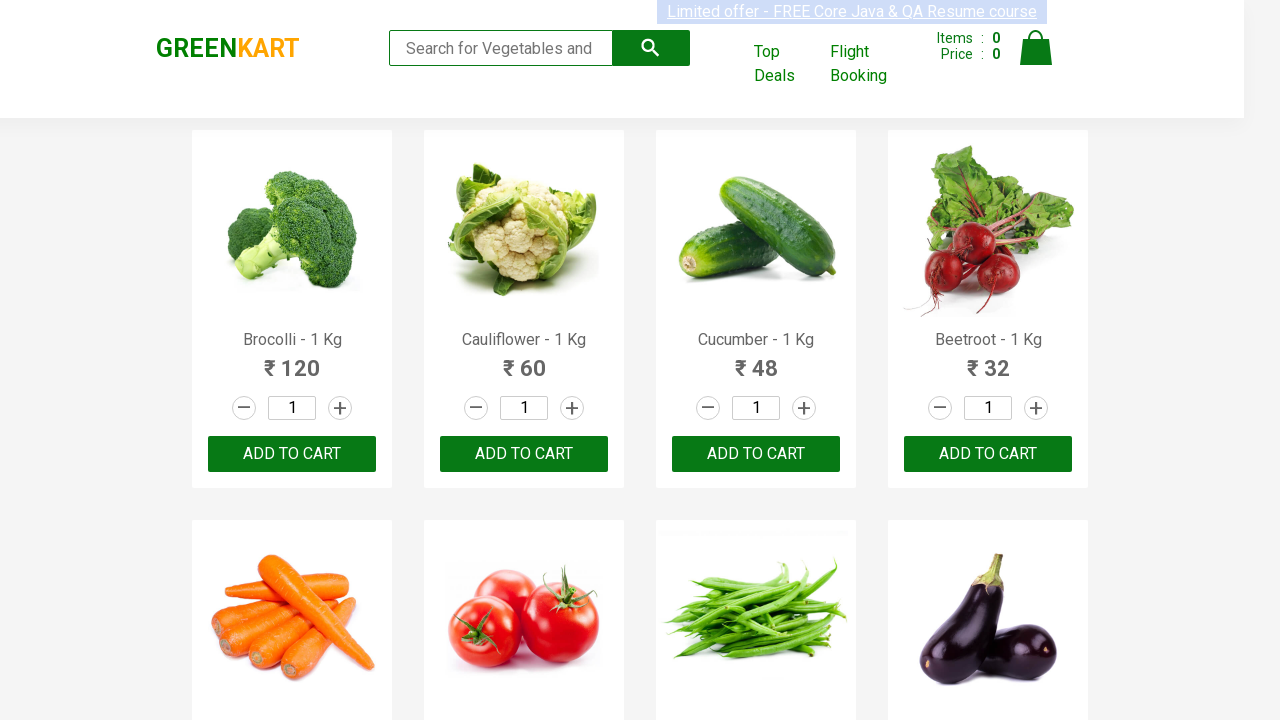

Waited for product names to load on the e-commerce site
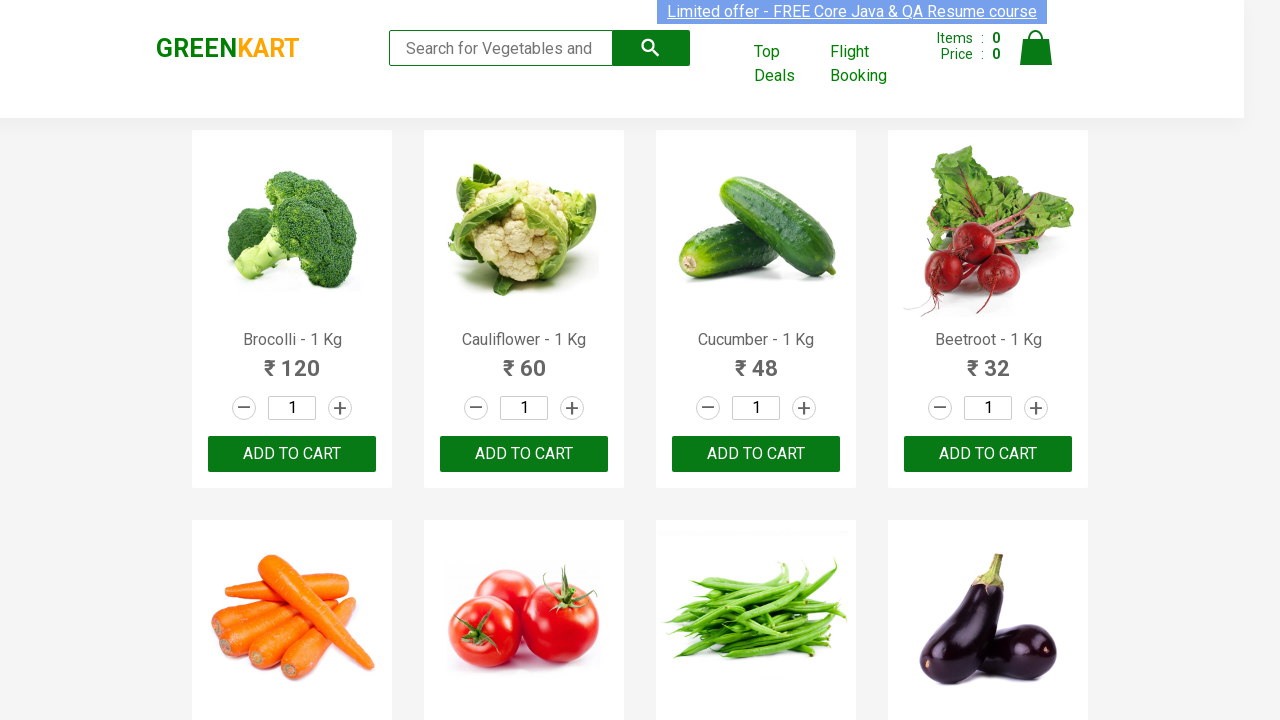

Retrieved all product name elements
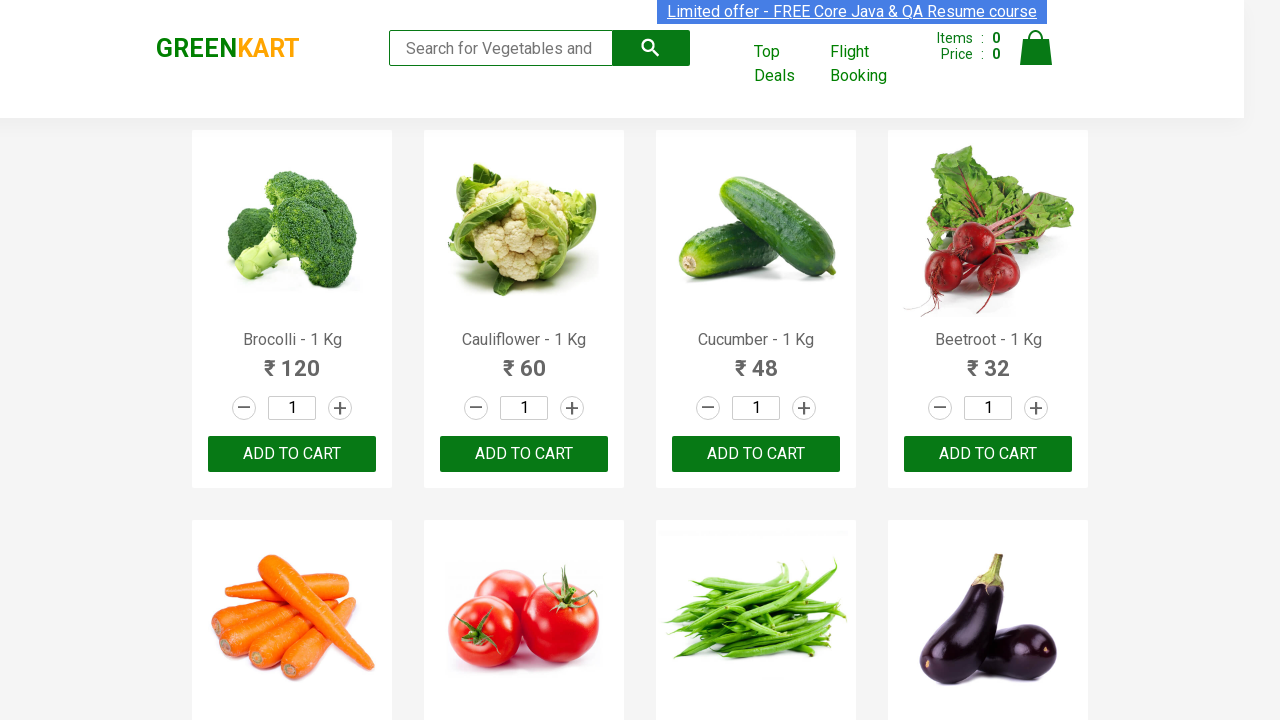

Retrieved all 'ADD TO CART' buttons
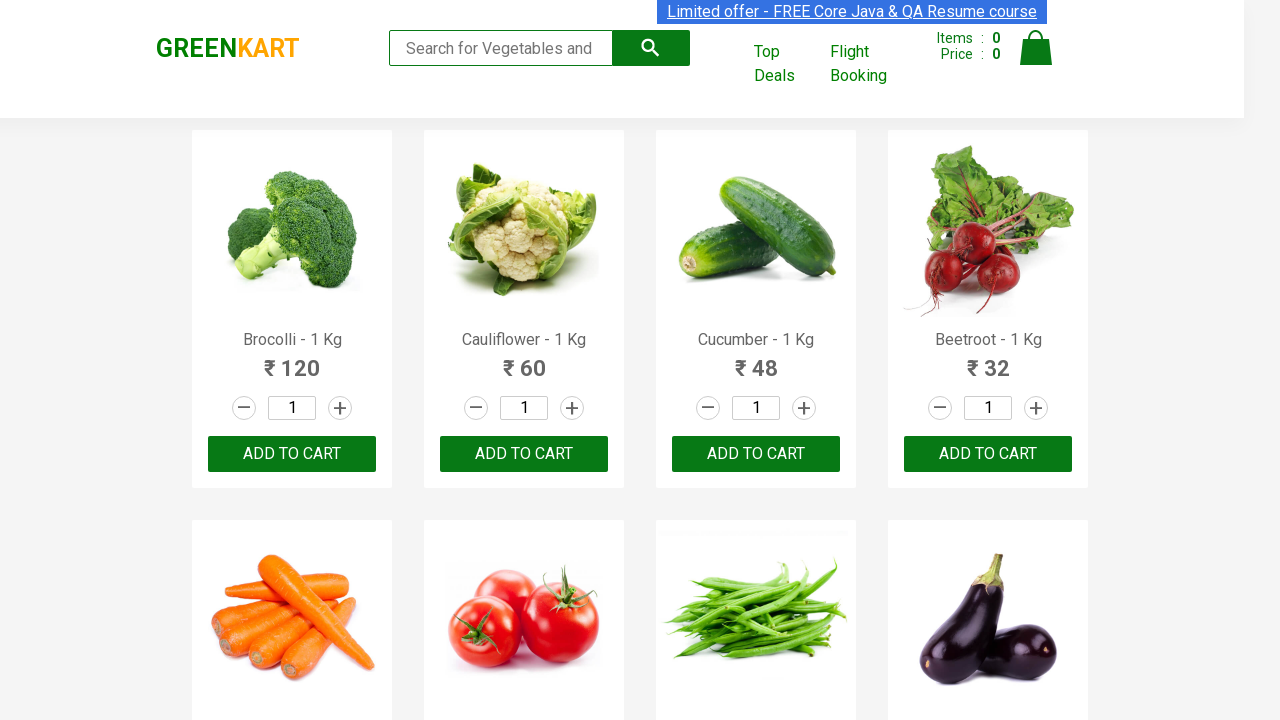

Found Cucumber product and clicked its 'ADD TO CART' button at (756, 454) on xpath=//button[text()='ADD TO CART'] >> nth=2
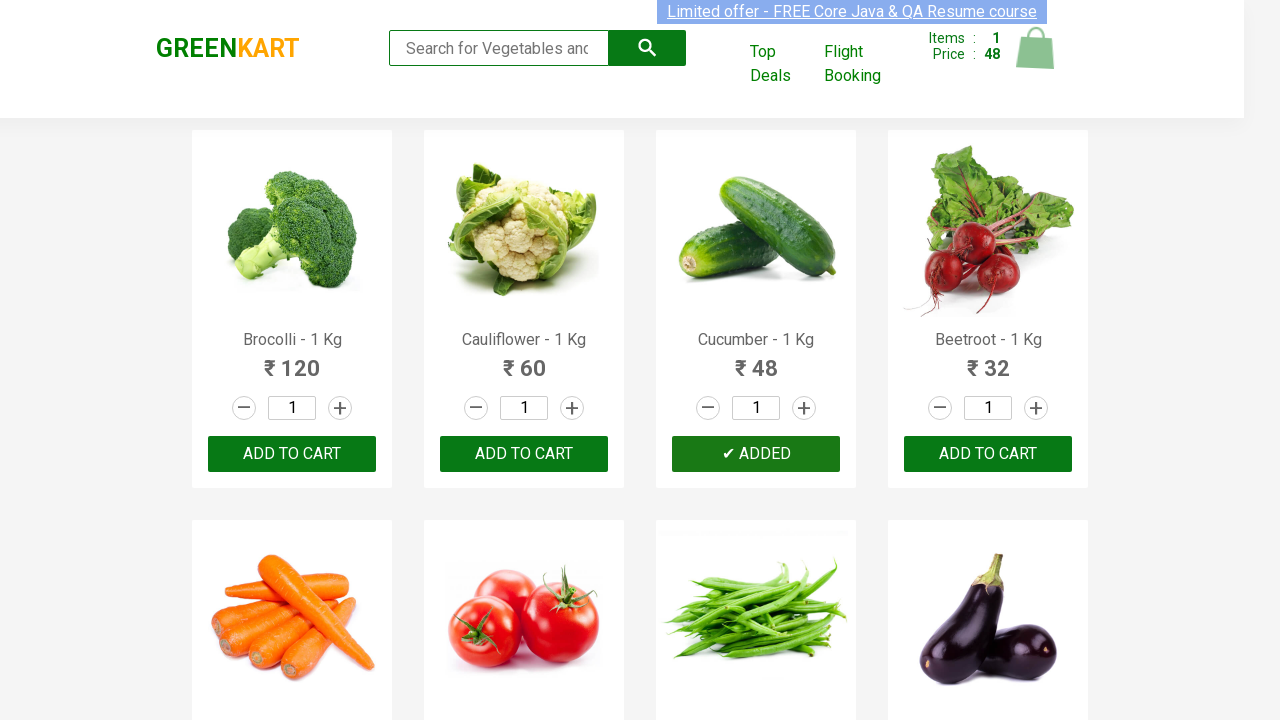

Found Brocolli product and clicked its 'ADD TO CART' button at (292, 454) on xpath=//button[text()='ADD TO CART'] >> nth=0
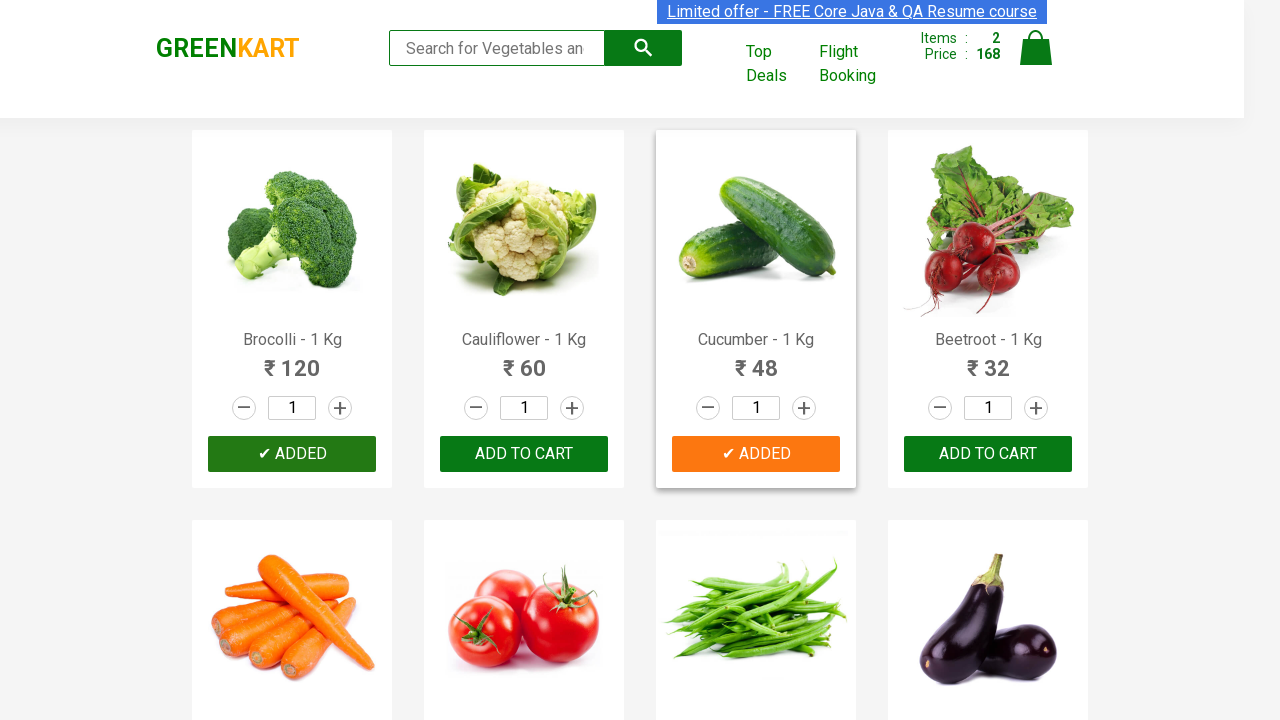

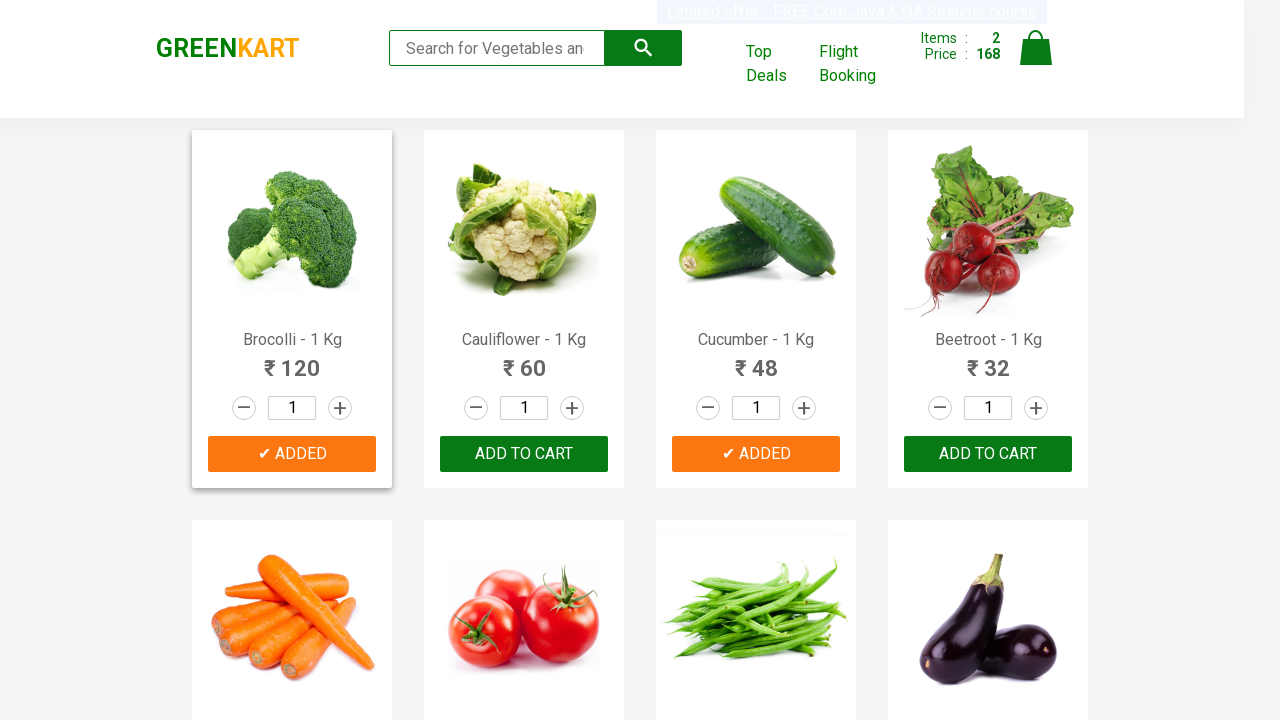